Tests the first JavaScript alert by clicking the button, verifying the alert text, and accepting it

Starting URL: https://the-internet.herokuapp.com/javascript_alerts

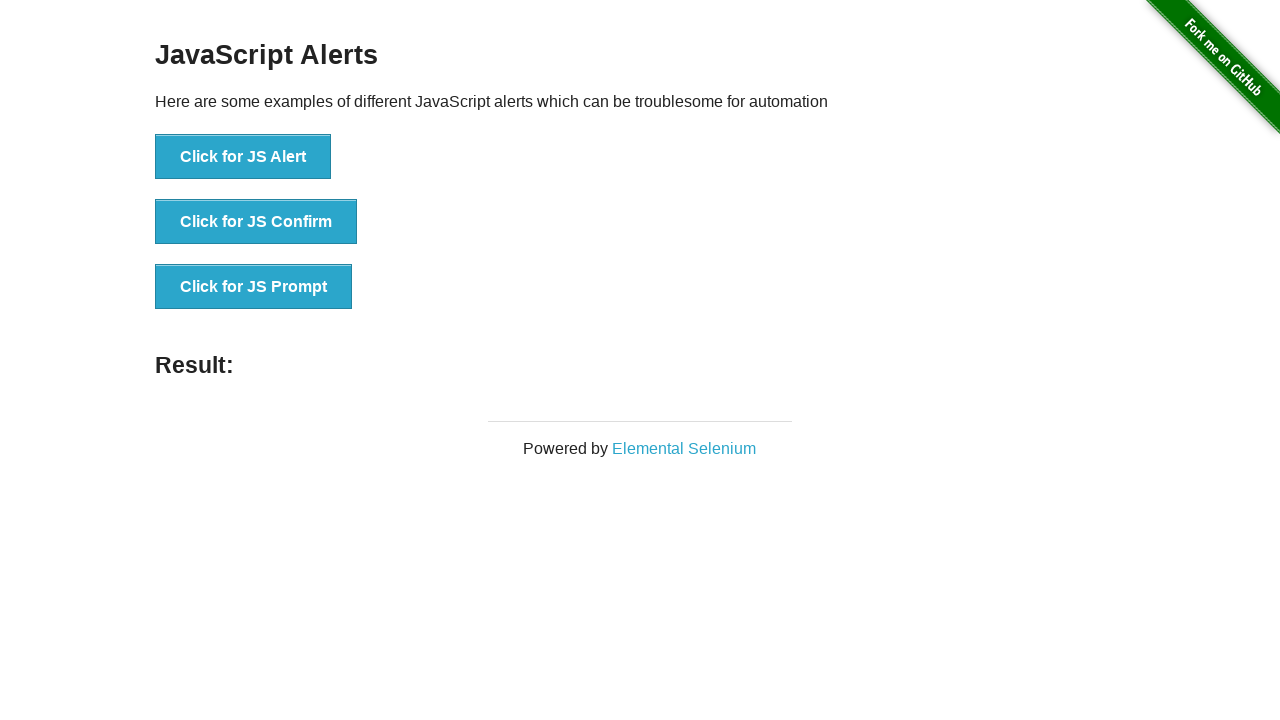

Clicked the 'Click for JS Alert' button at (243, 157) on text='Click for JS Alert'
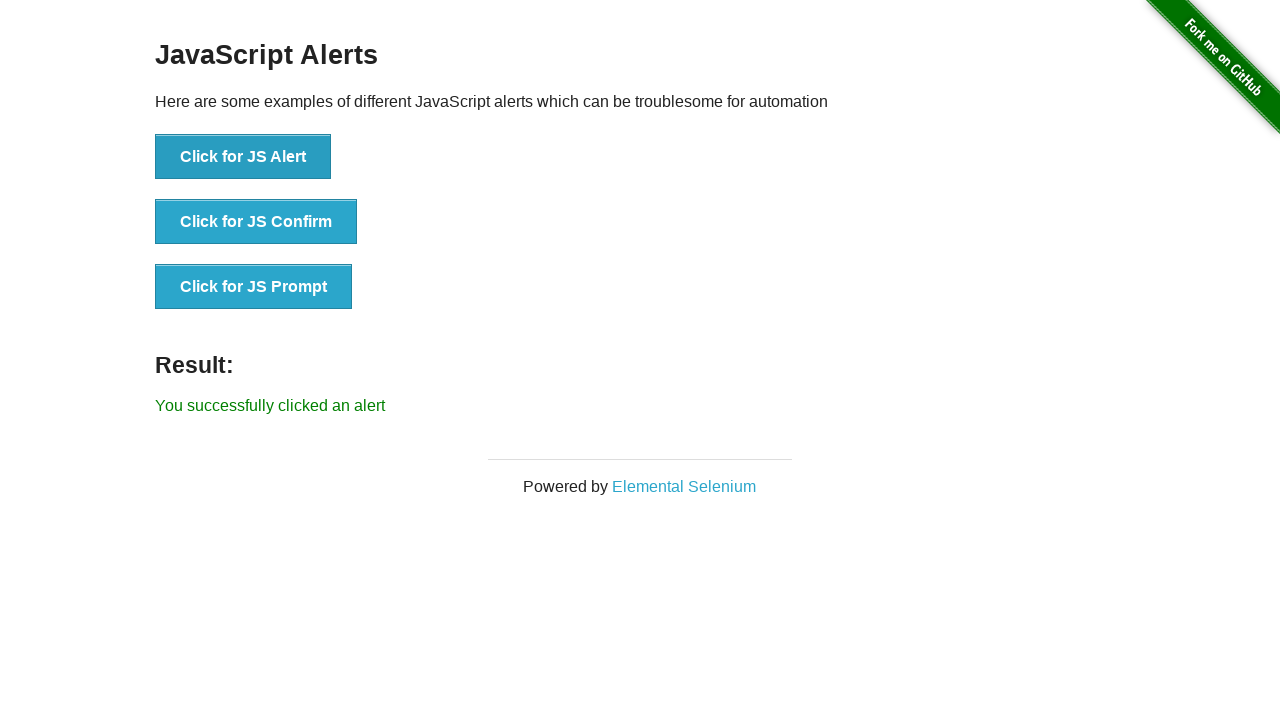

Set up dialog handler to accept alerts
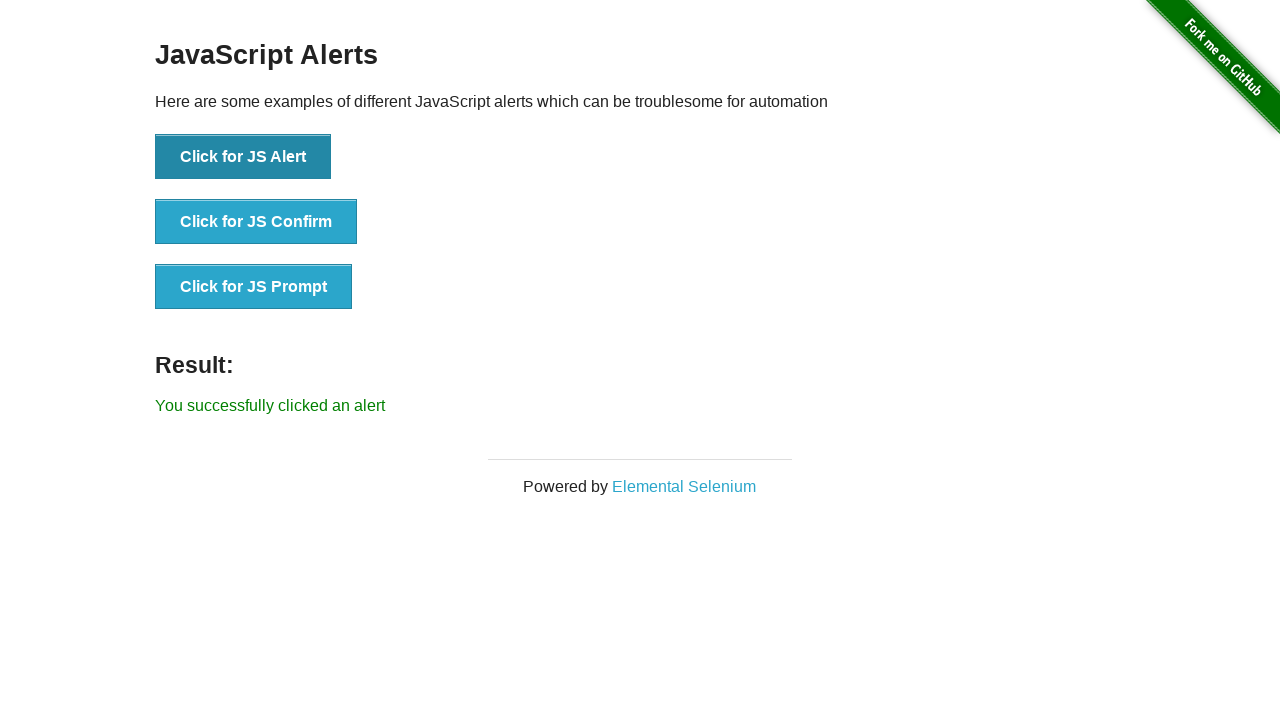

Clicked the 'Click for JS Alert' button to trigger the alert at (243, 157) on text='Click for JS Alert'
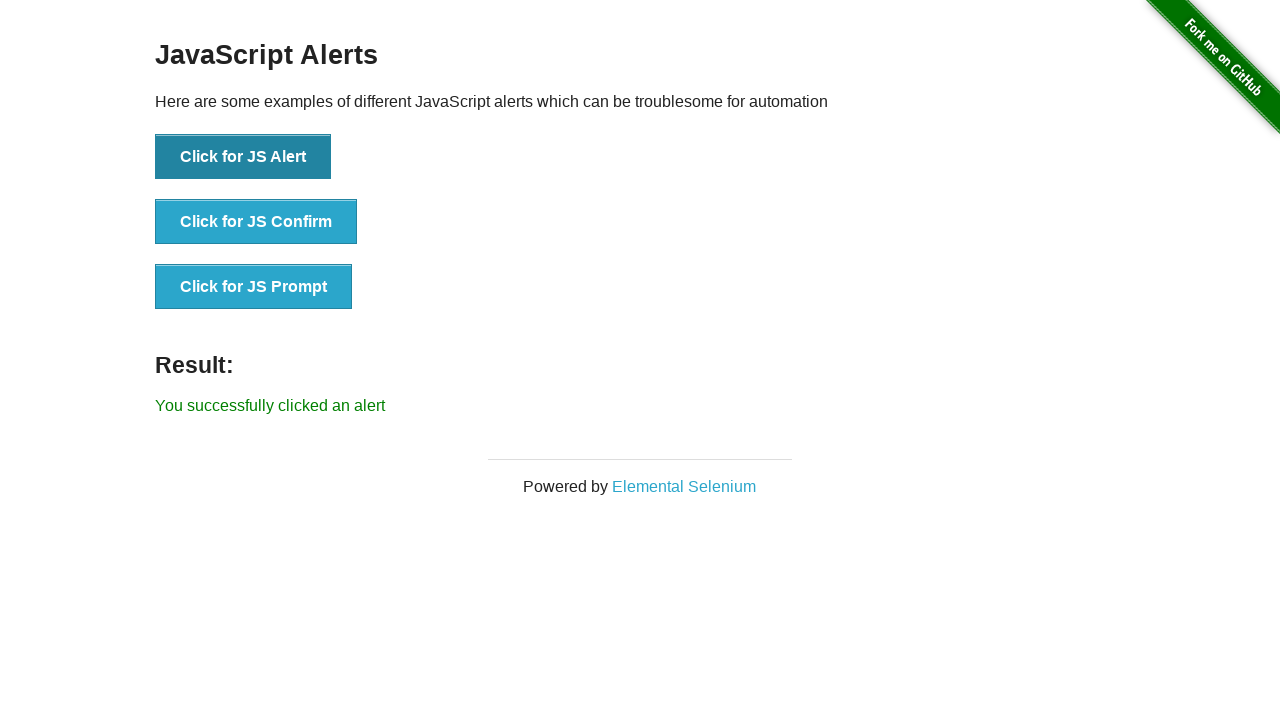

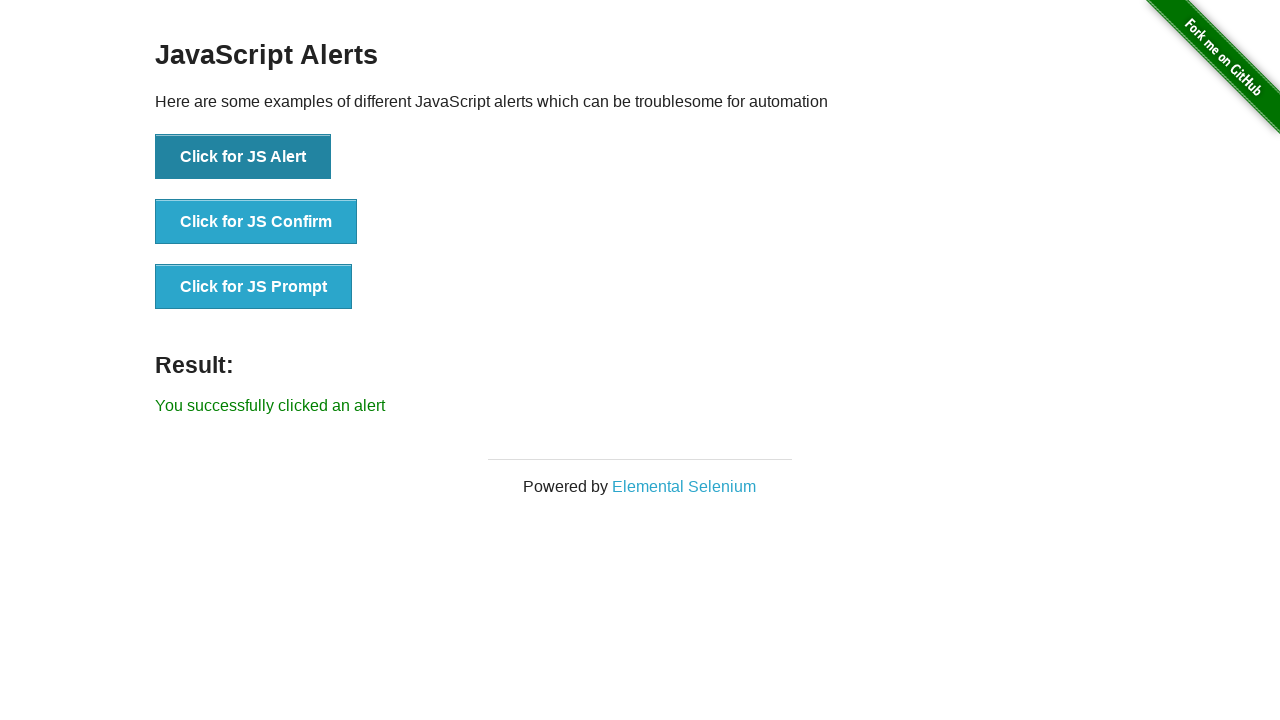